Tests fixed header table by verifying amount values and checking total

Starting URL: https://rahulshettyacademy.com/AutomationPractice/

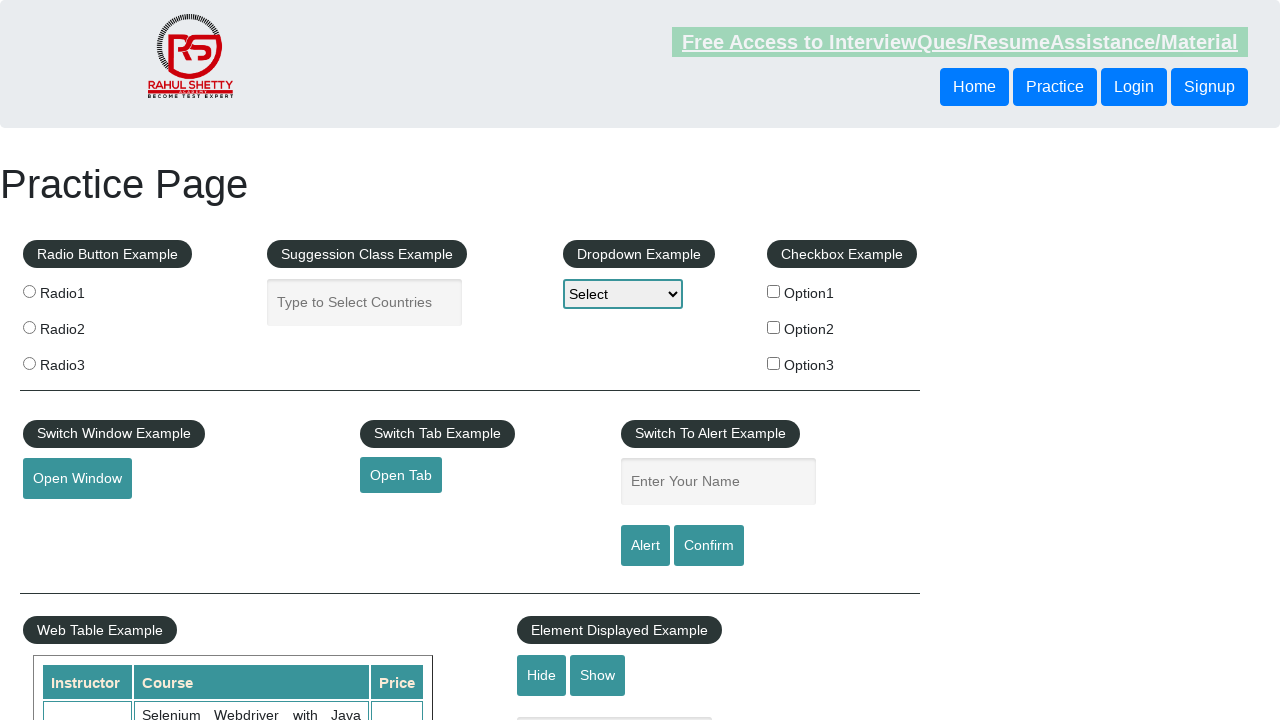

Fixed header table loaded with tbody rows
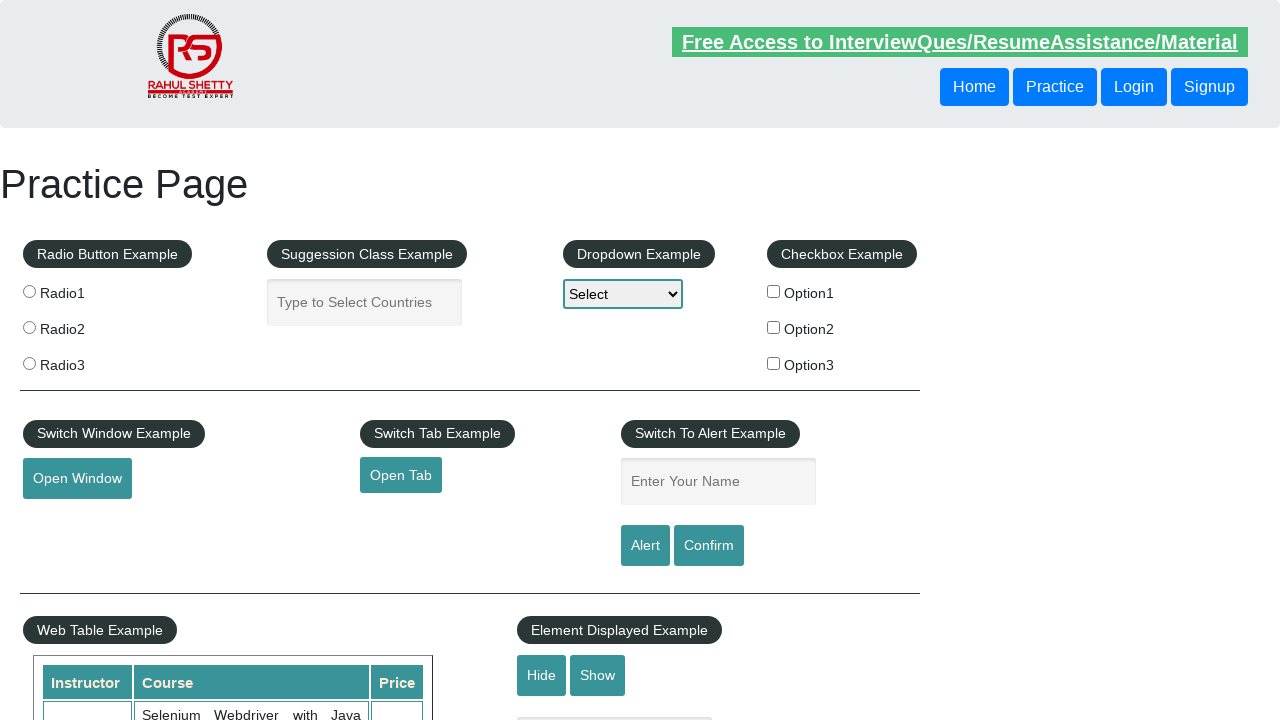

Retrieved all table rows from fixed header table
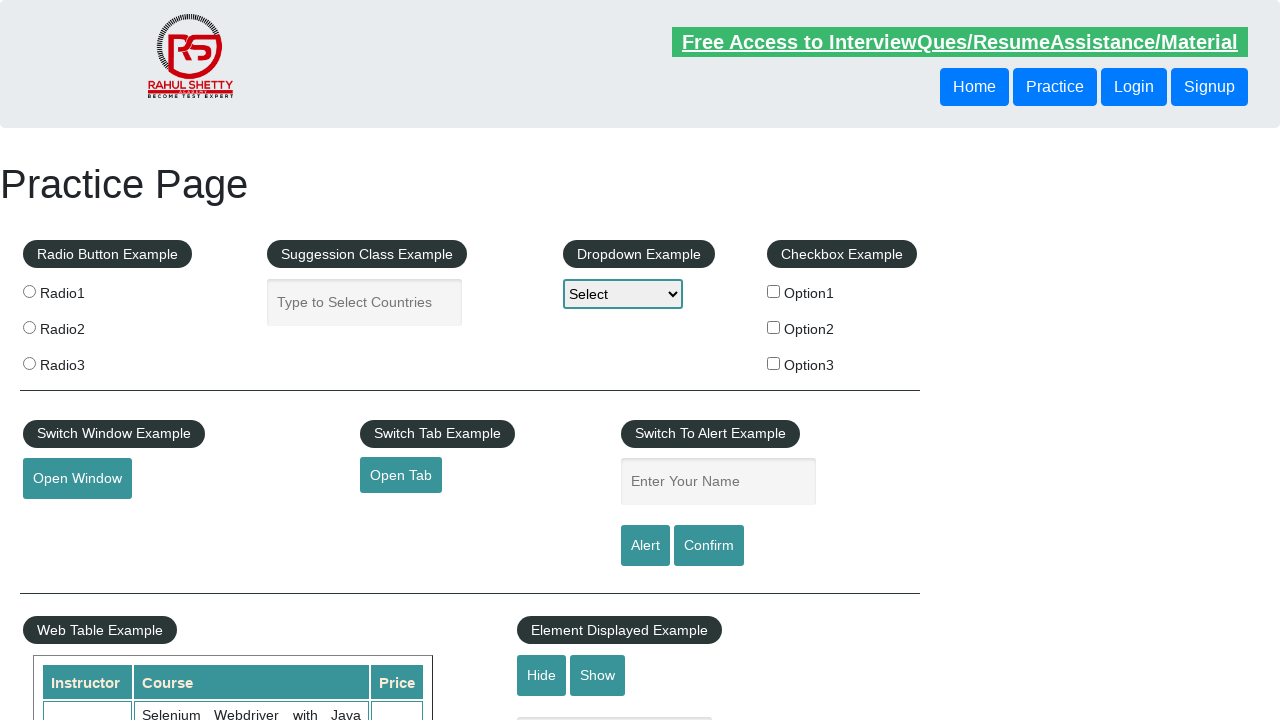

Processed all table rows and calculated total amount: 296
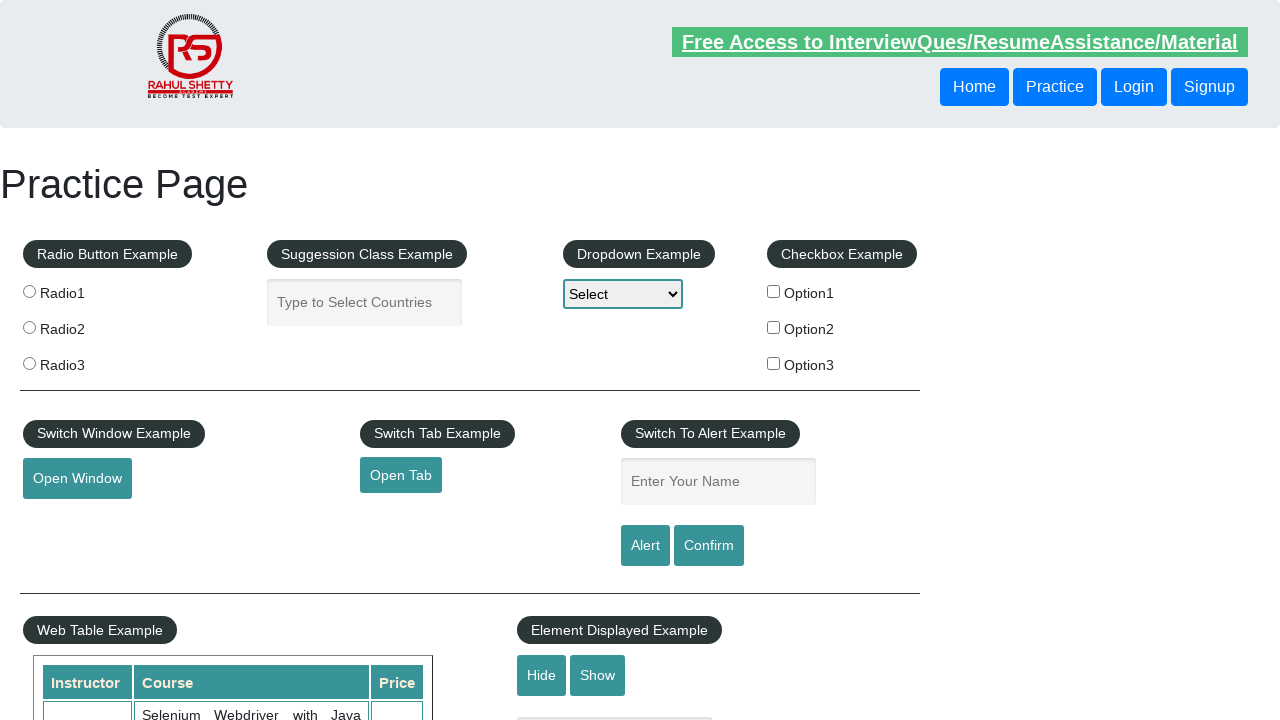

Located total amount element
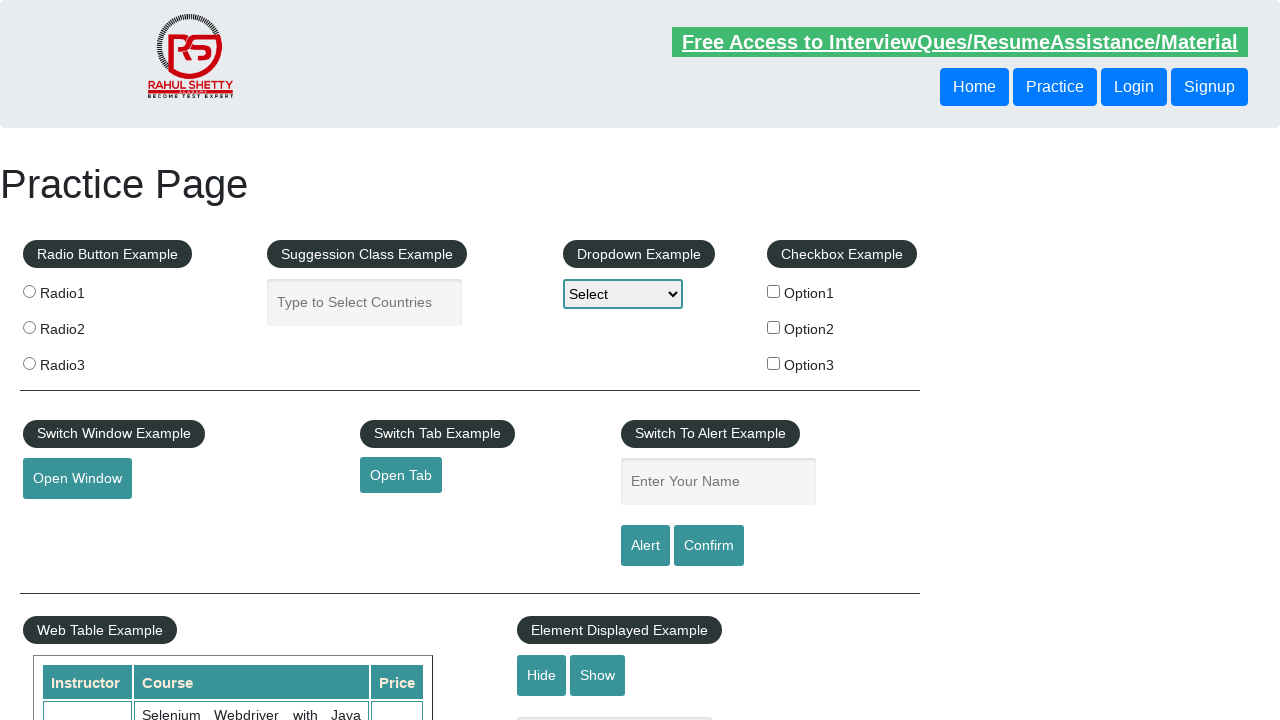

Verified calculated total 296 matches displayed total amount
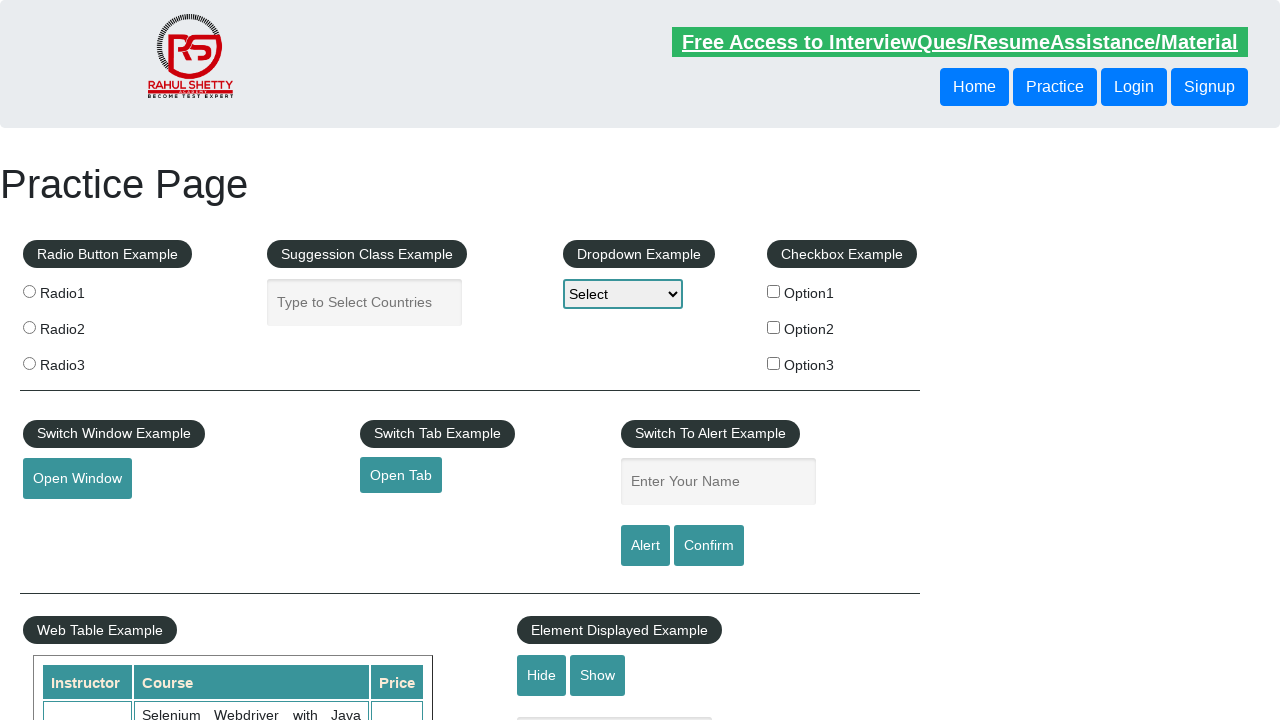

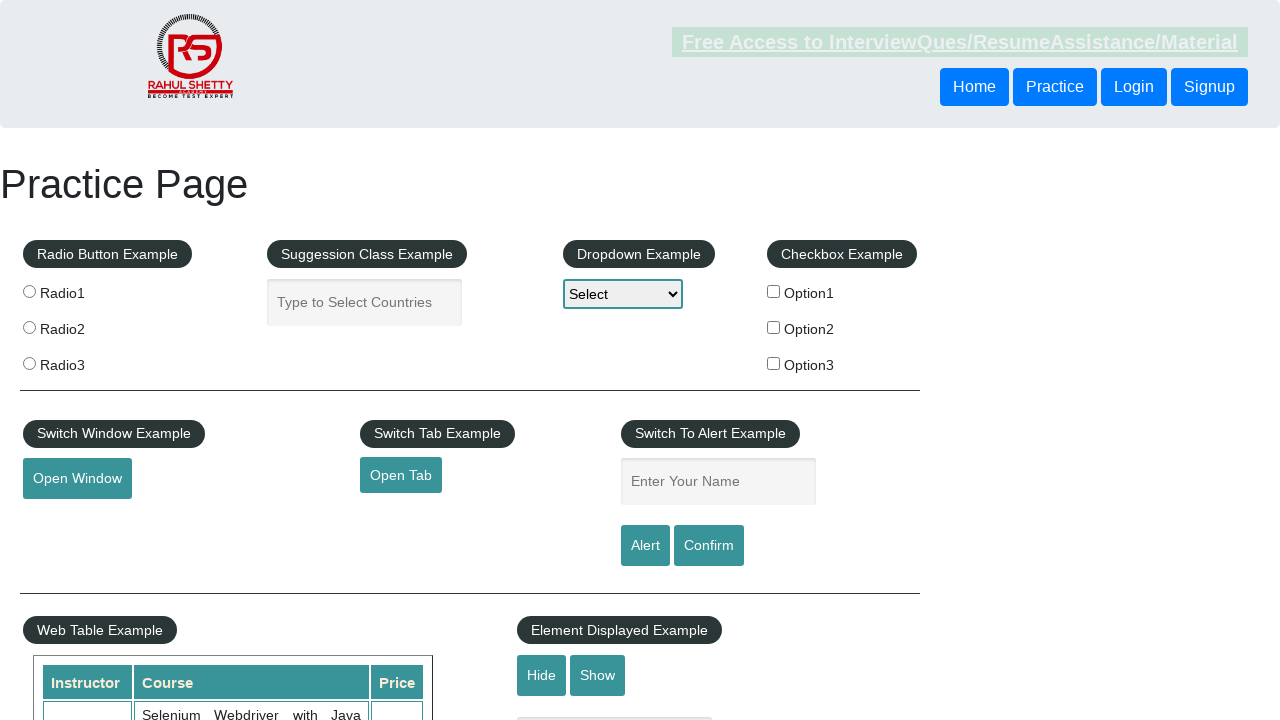